Tests the interactive chart functionality on a mutual fund page by clicking different time period buttons and hovering over the chart to trigger tooltip displays.

Starting URL: https://bibit.id/reksadana/RD66/avrist-ada-kas-mutiara

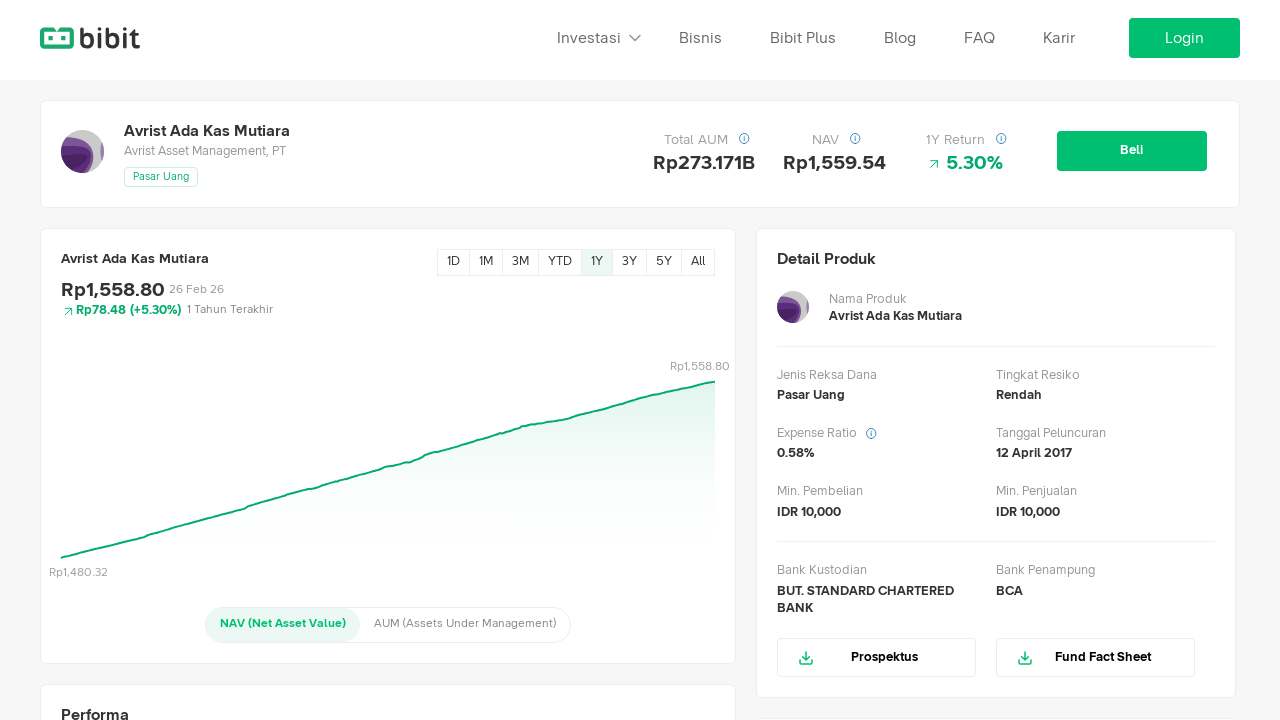

Waited for and located time period button 'ALL'
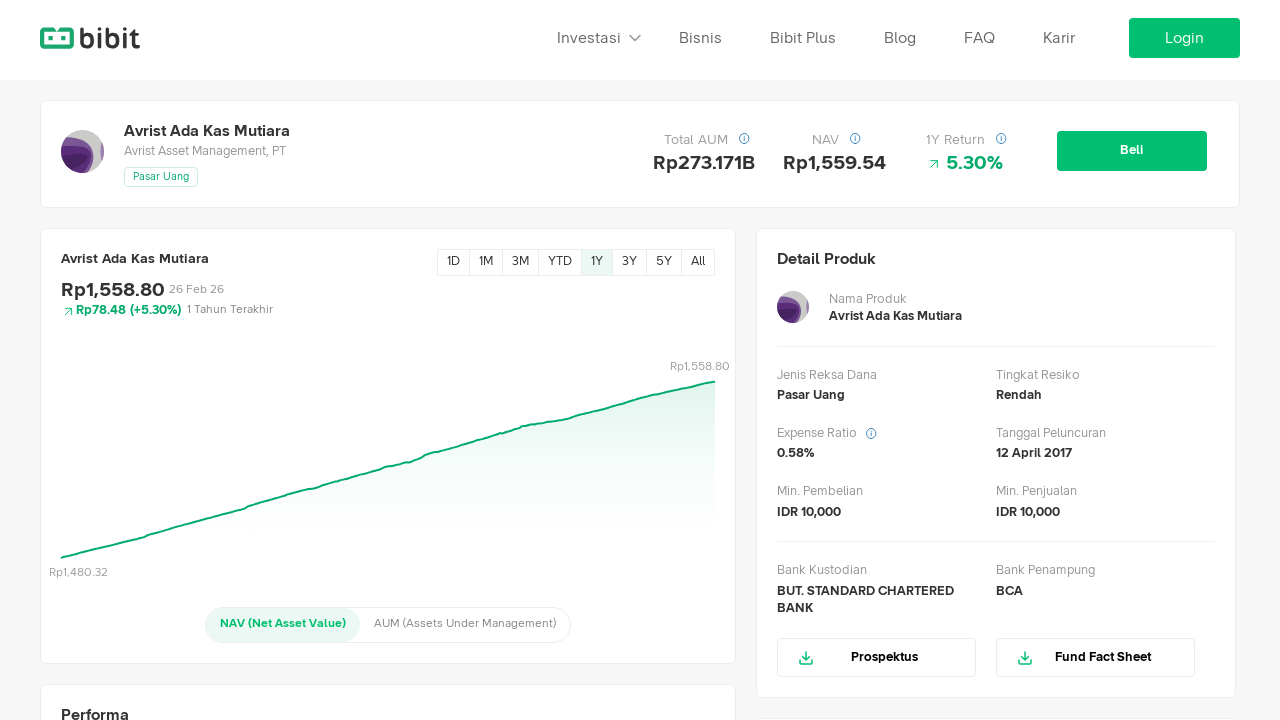

Clicked time period button 'ALL'
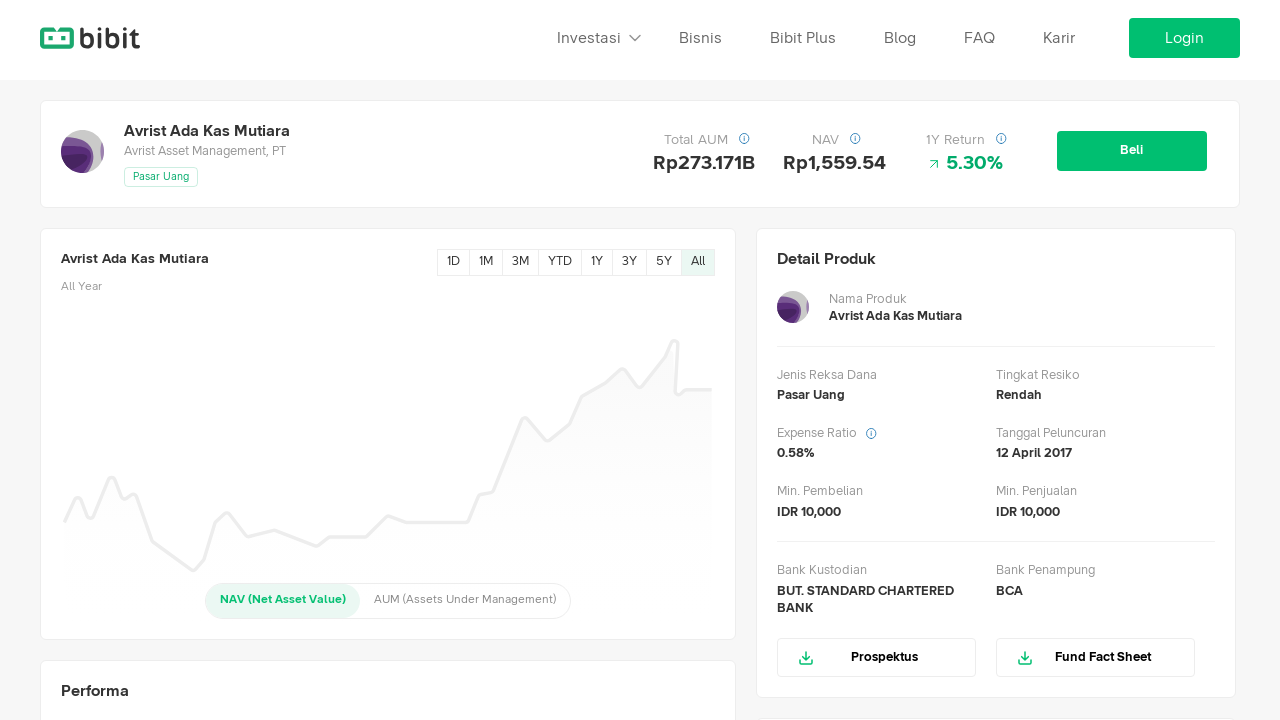

Chart updated after clicking 'ALL' period
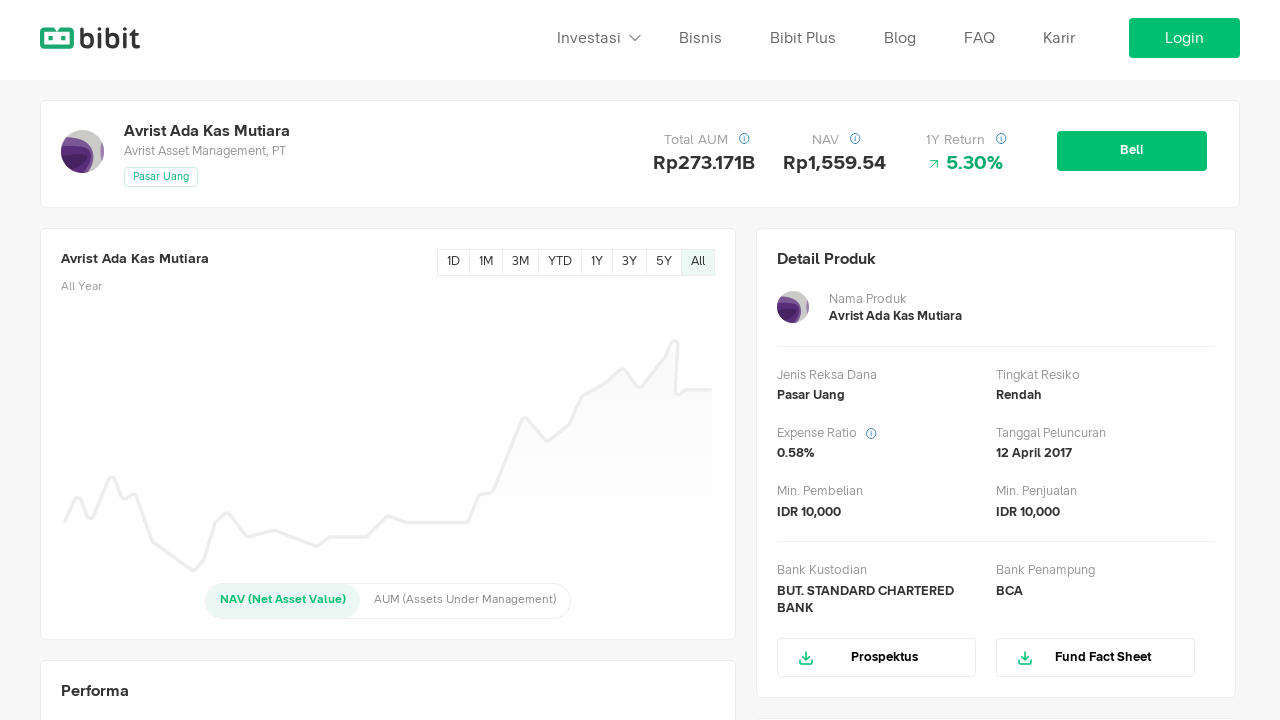

Waited for and located time period button '1M'
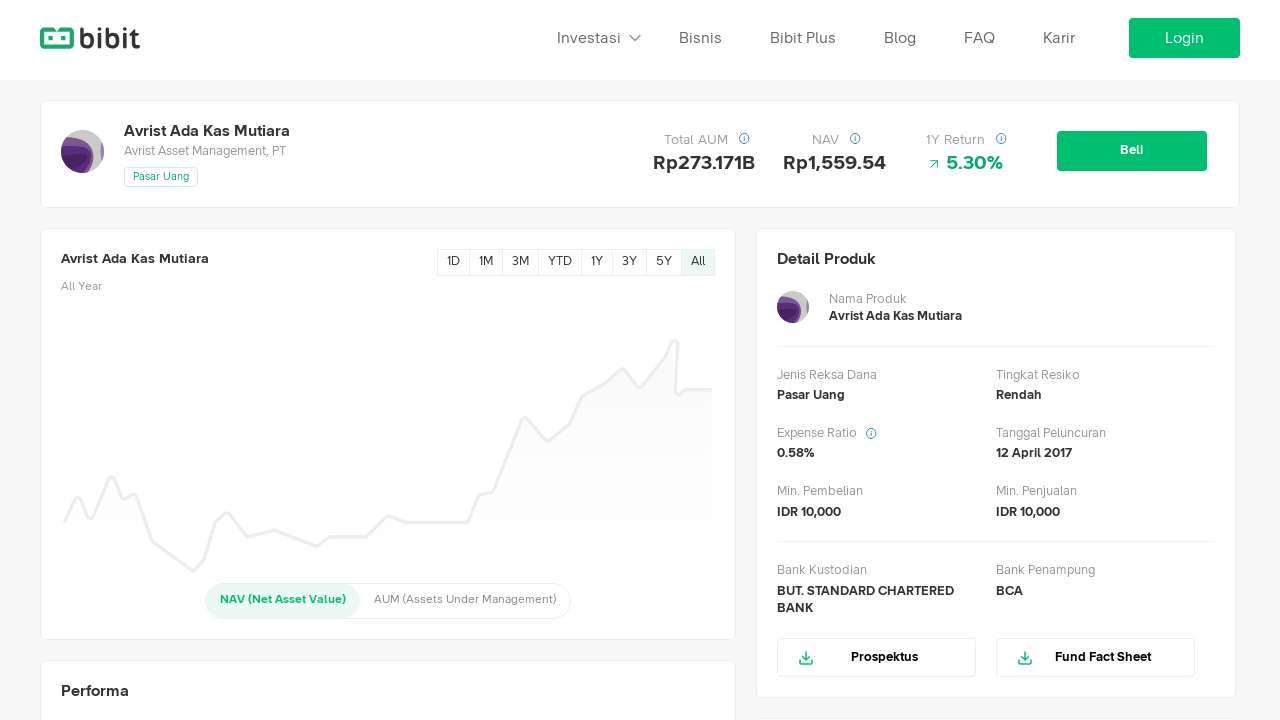

Clicked time period button '1M'
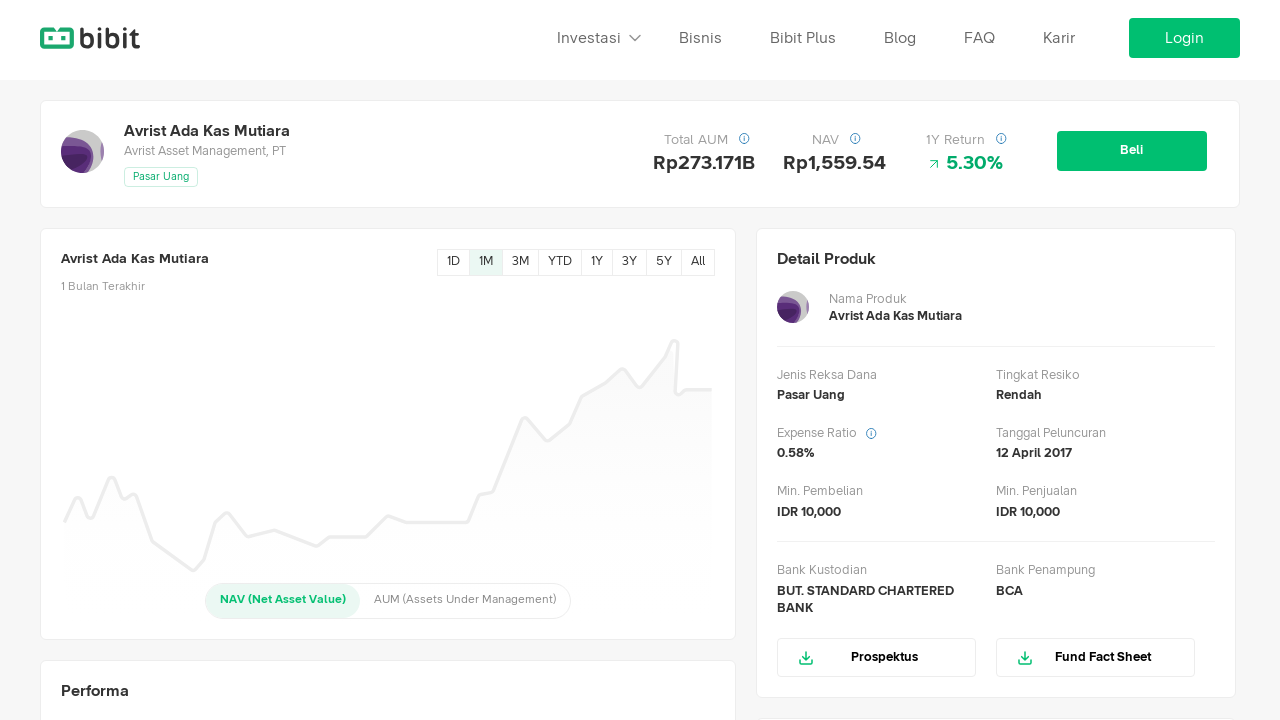

Chart updated after clicking '1M' period
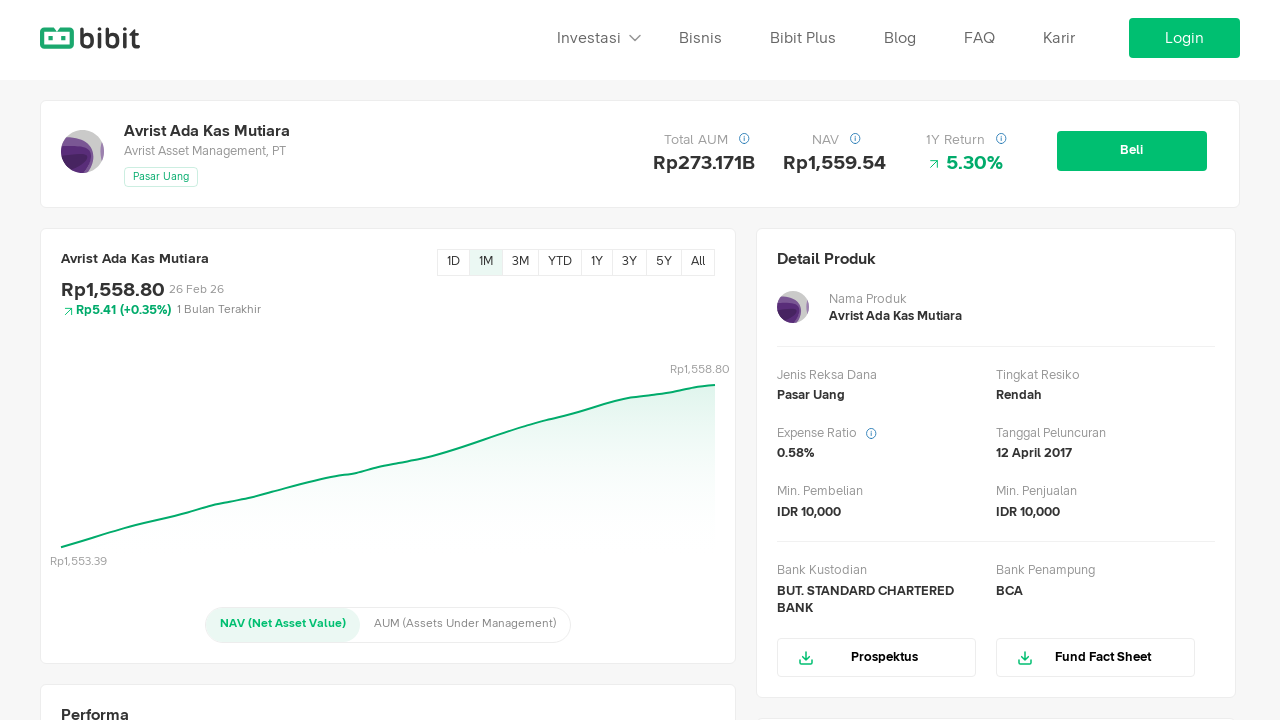

Waited for and located time period button '3M'
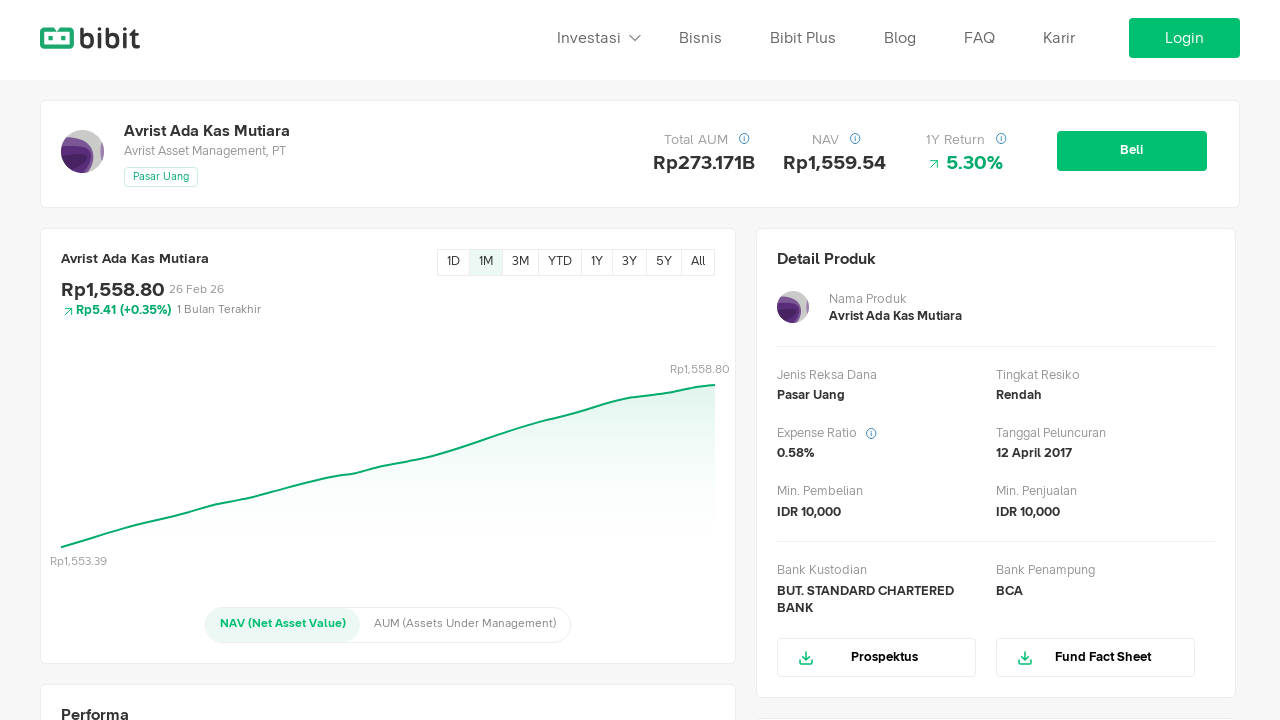

Clicked time period button '3M'
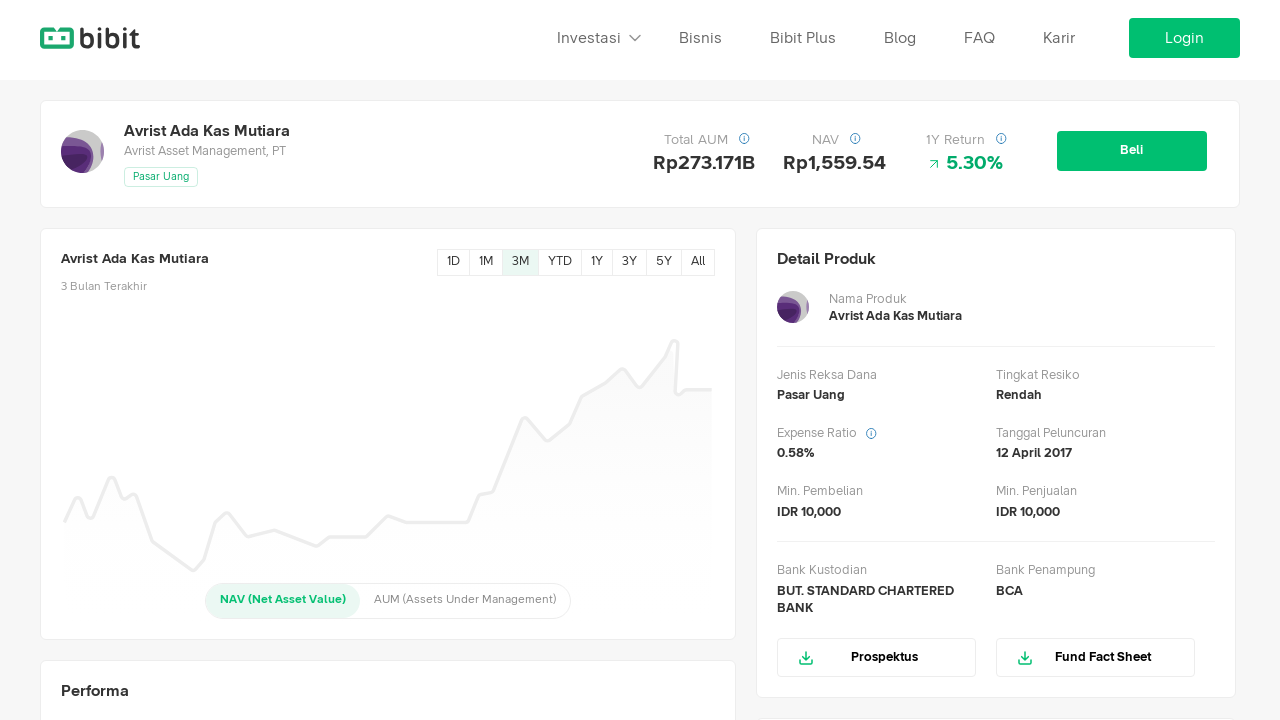

Chart updated after clicking '3M' period
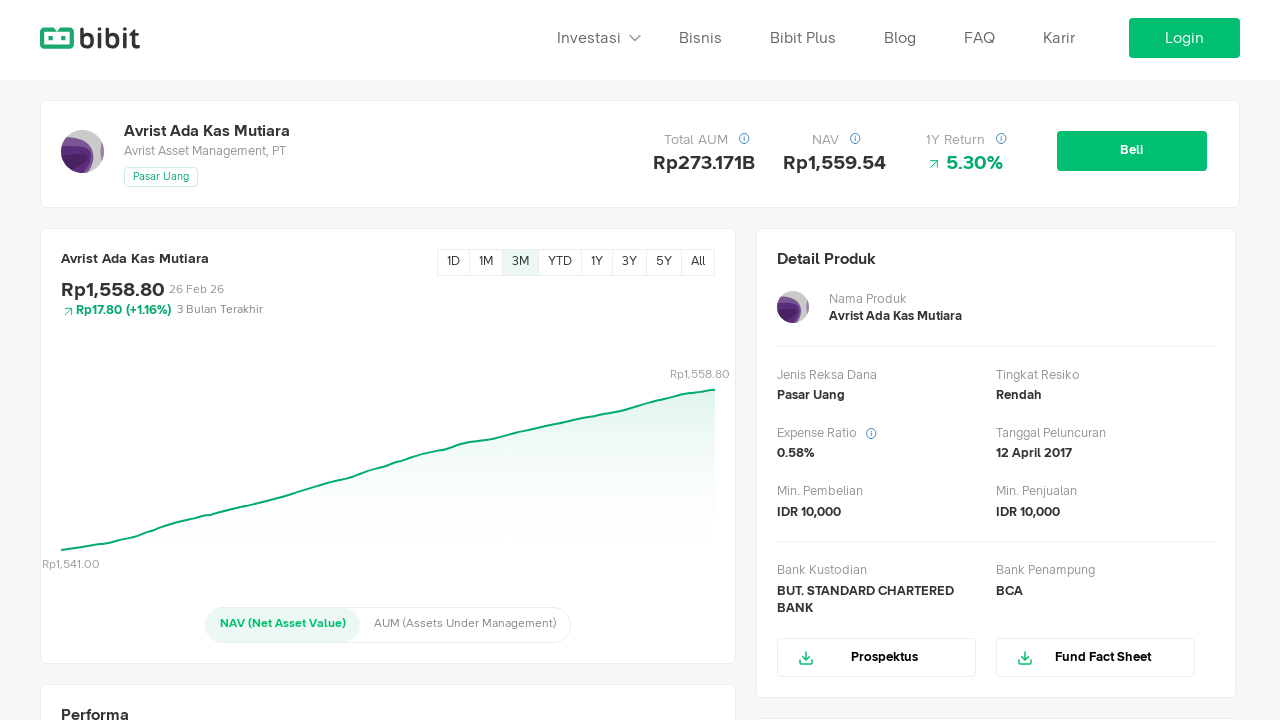

Waited for and located time period button 'YTD'
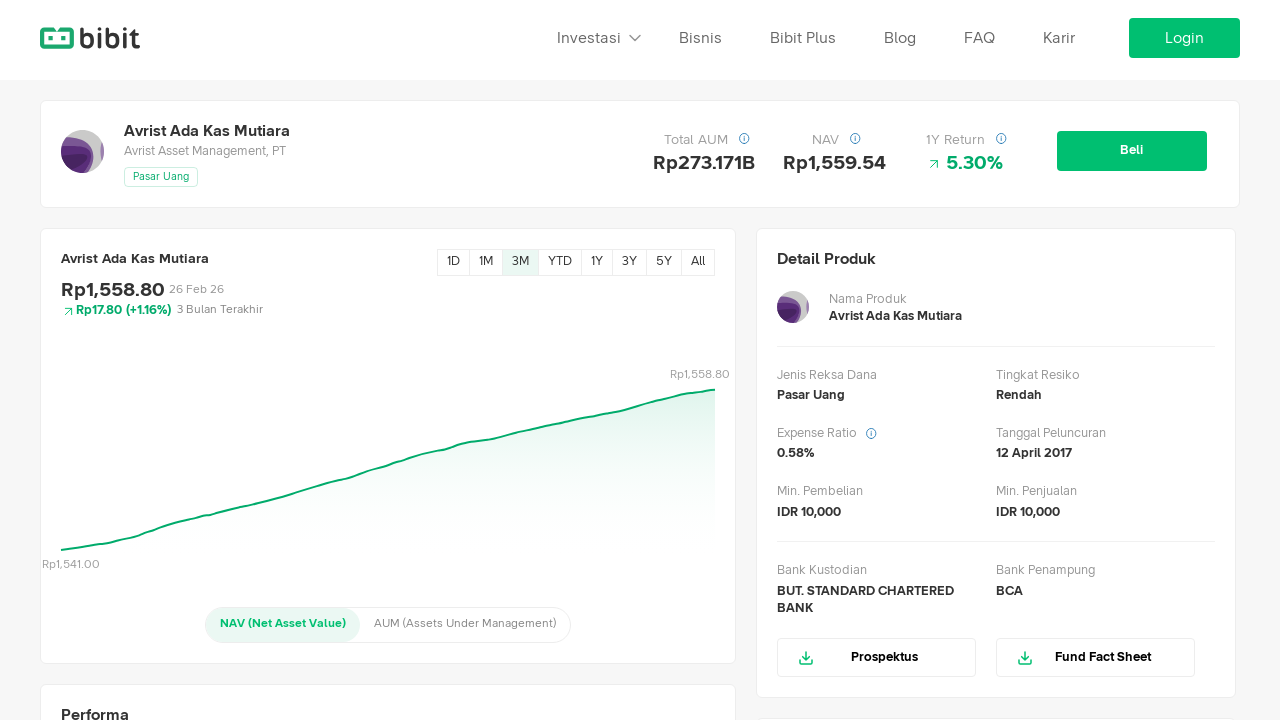

Clicked time period button 'YTD'
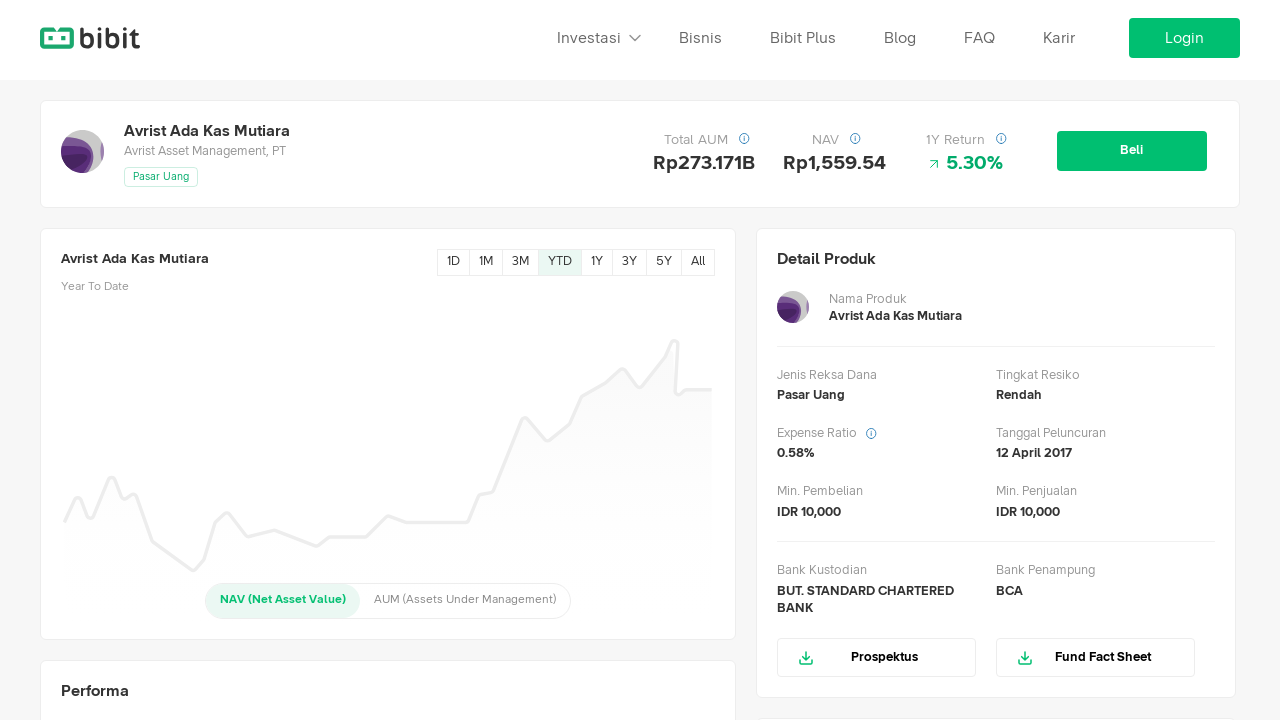

Chart updated after clicking 'YTD' period
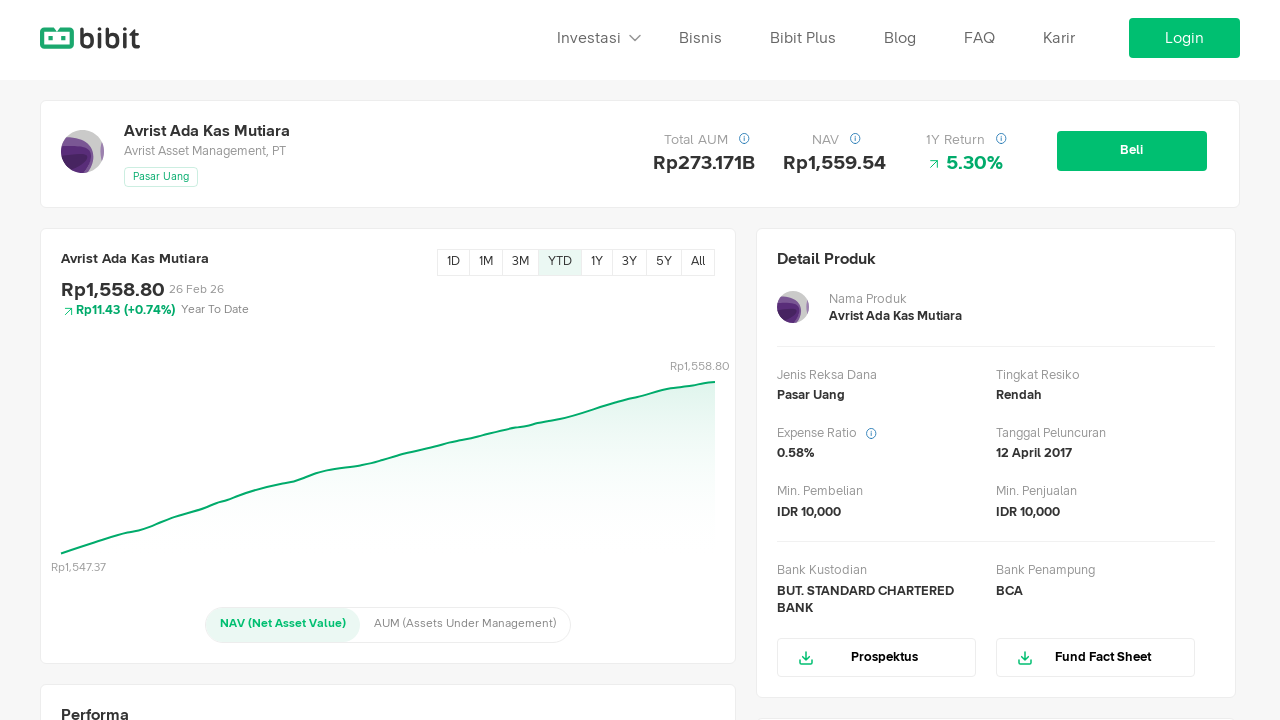

Waited for and located time period button '3Y'
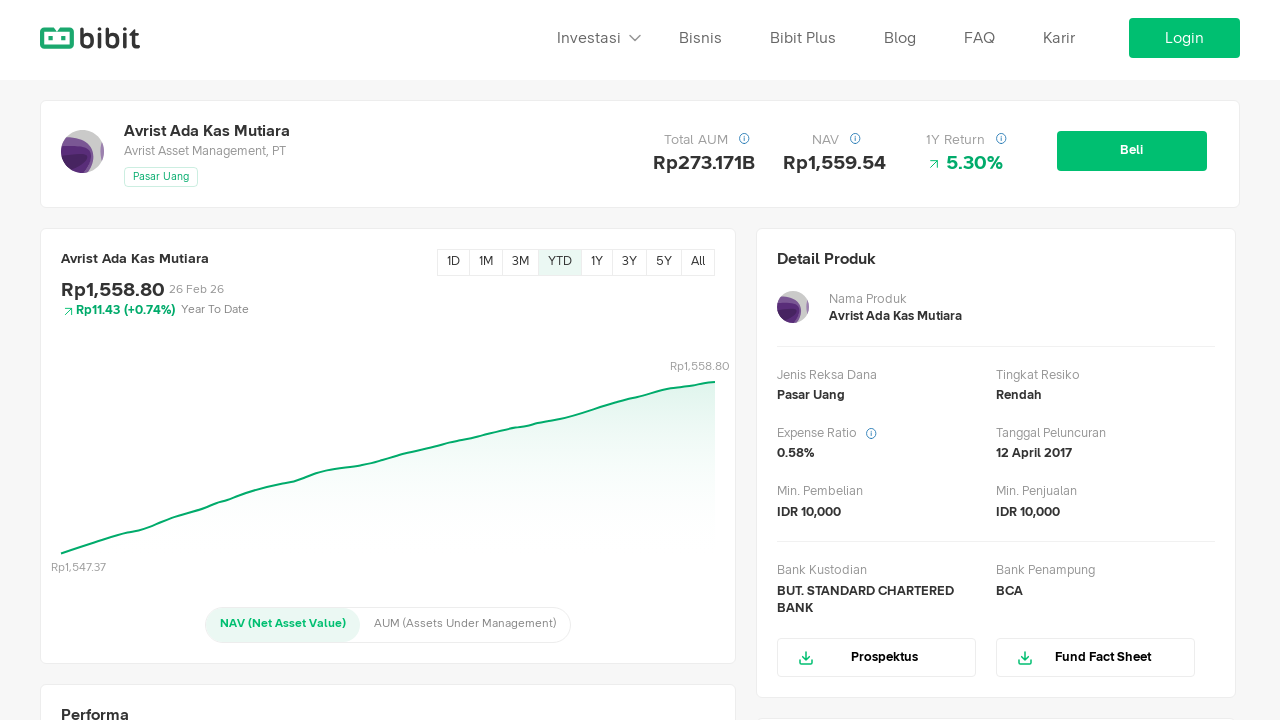

Clicked time period button '3Y'
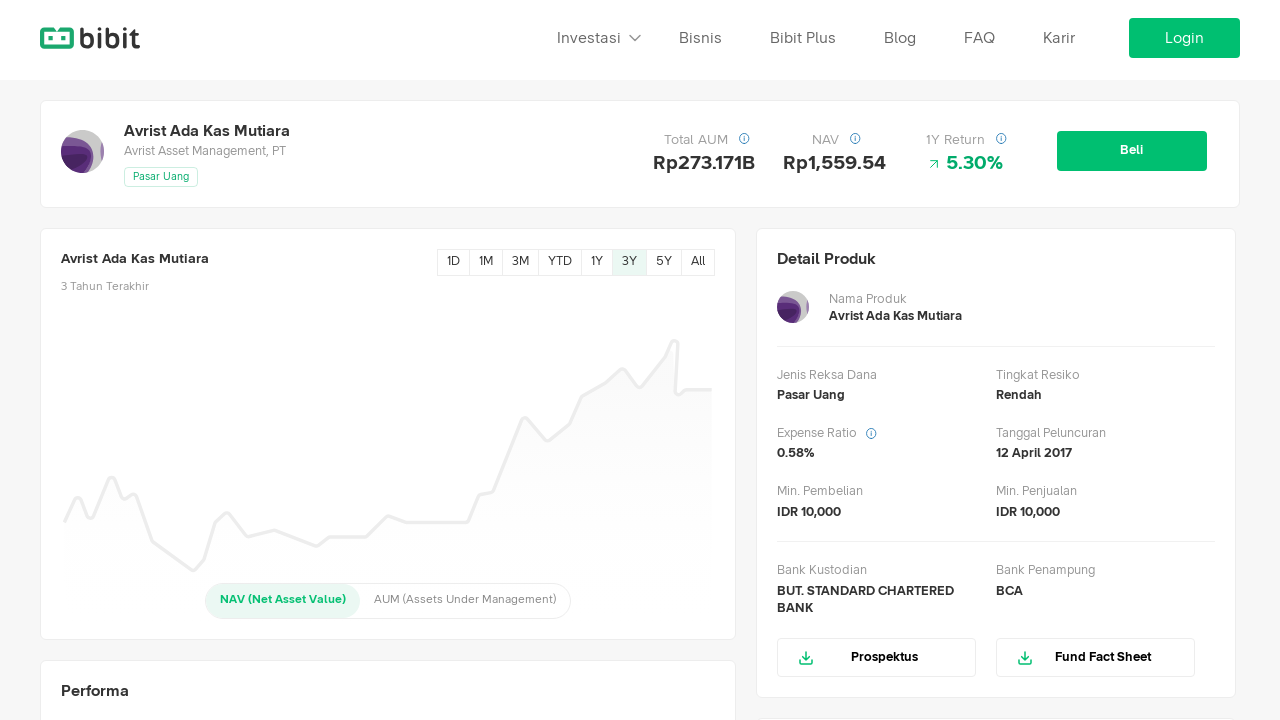

Chart updated after clicking '3Y' period
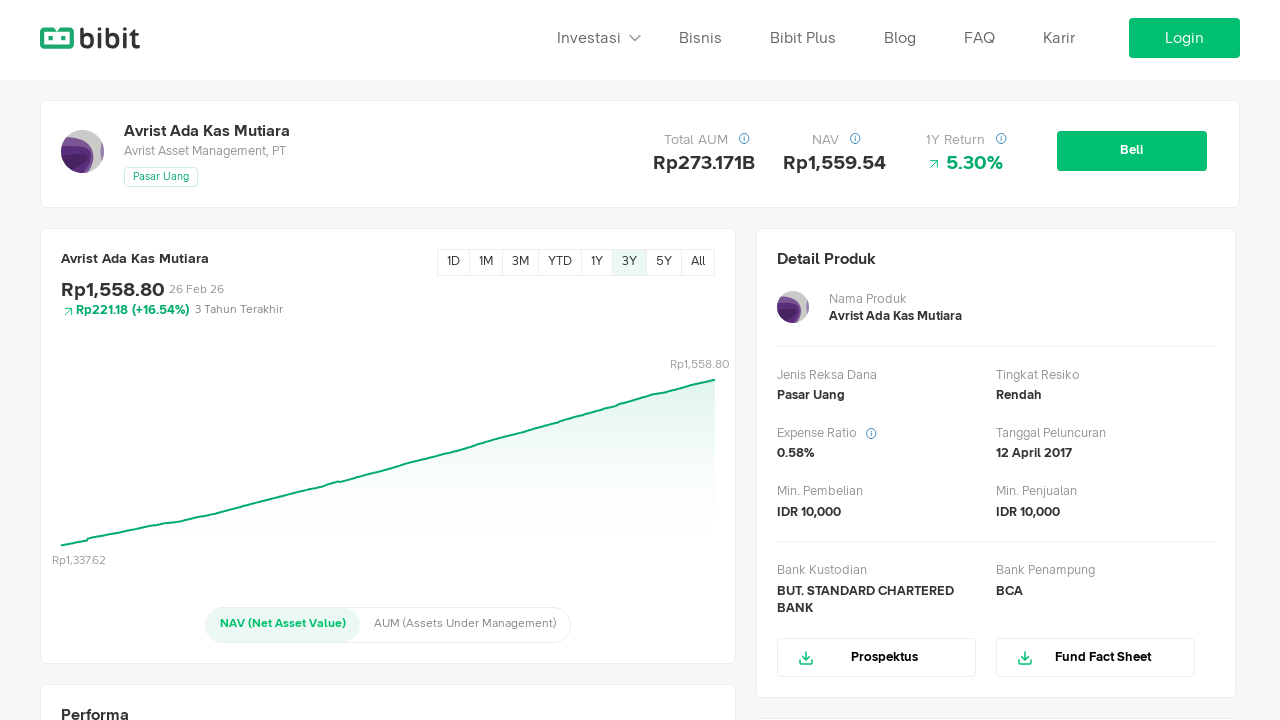

Waited for and located time period button '5Y'
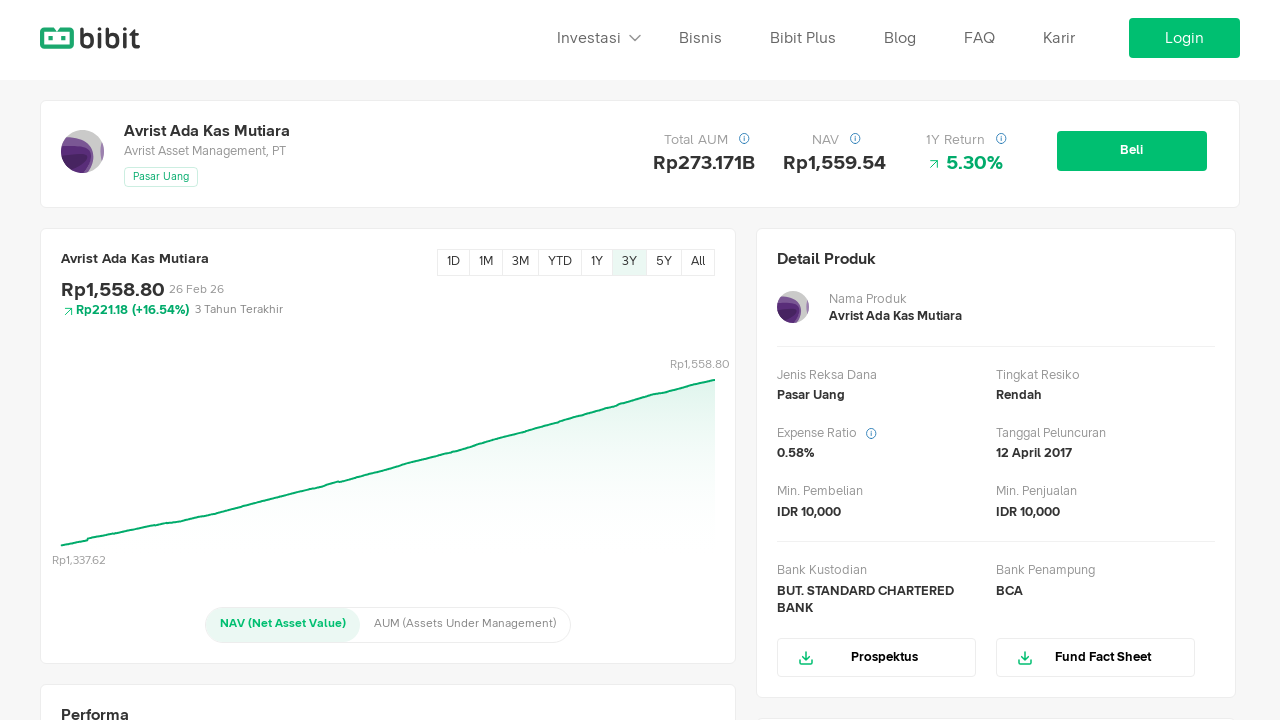

Clicked time period button '5Y'
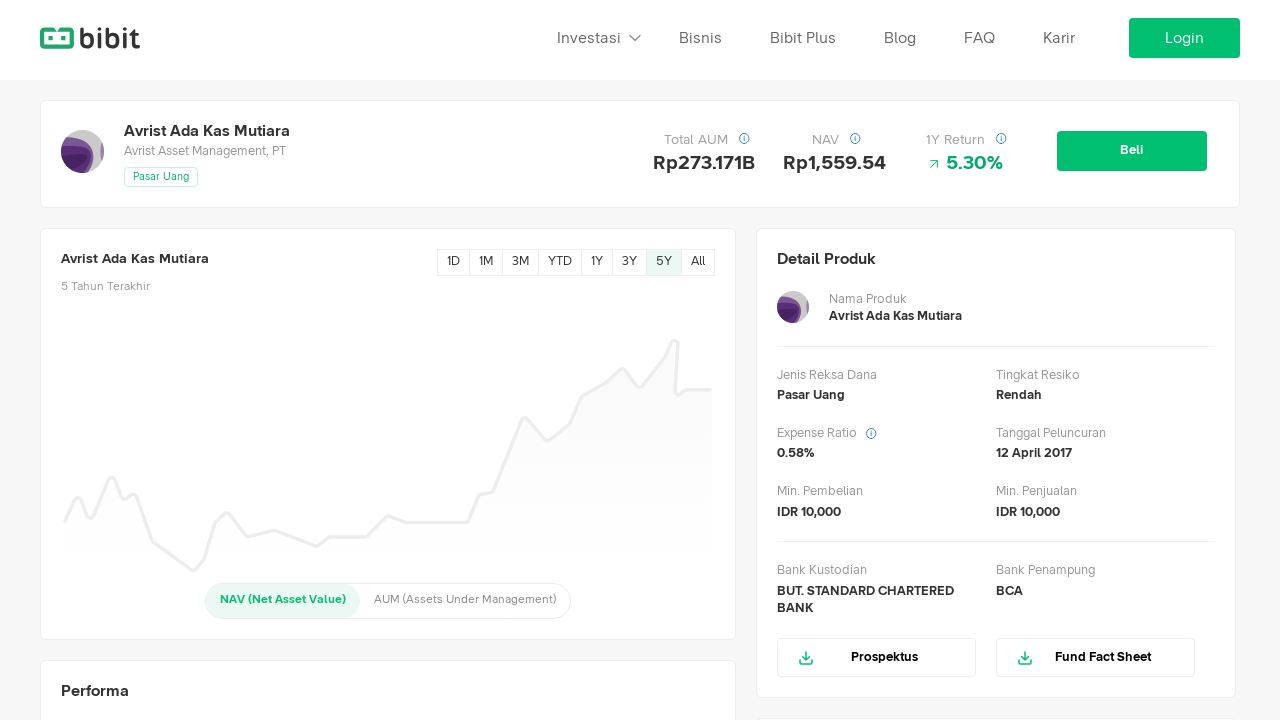

Chart updated after clicking '5Y' period
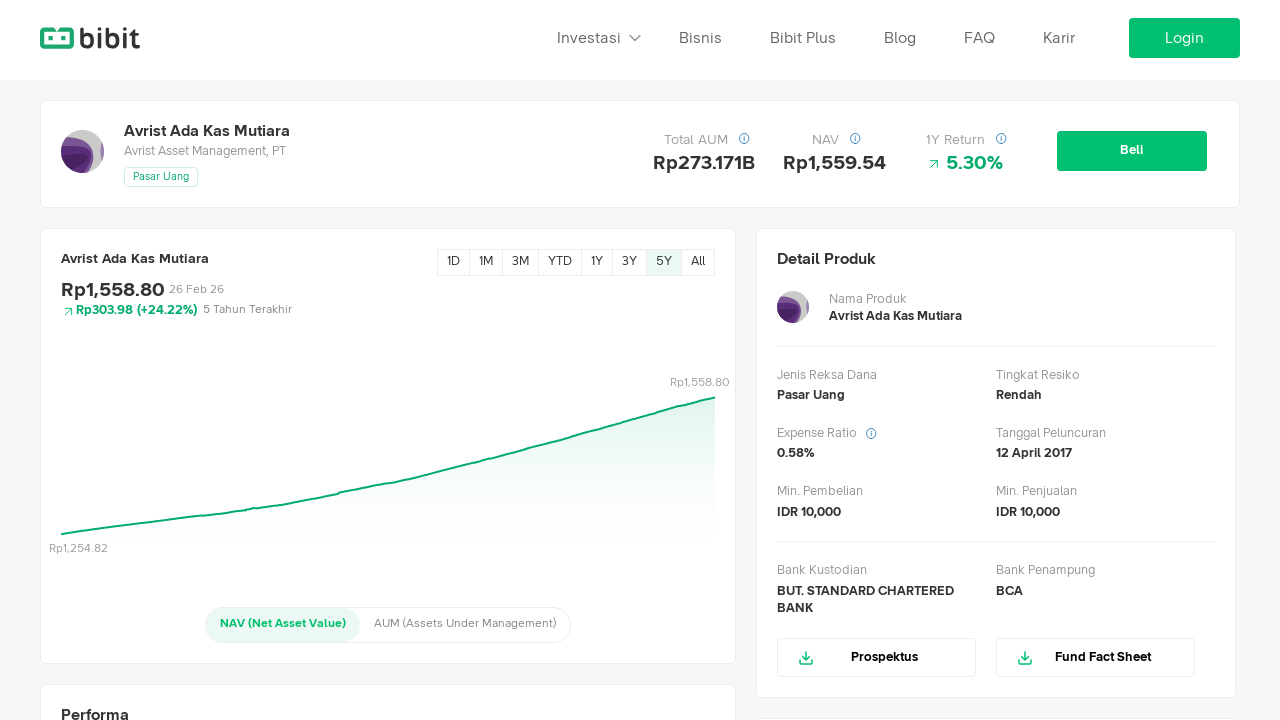

Chart SVG element is present and loaded
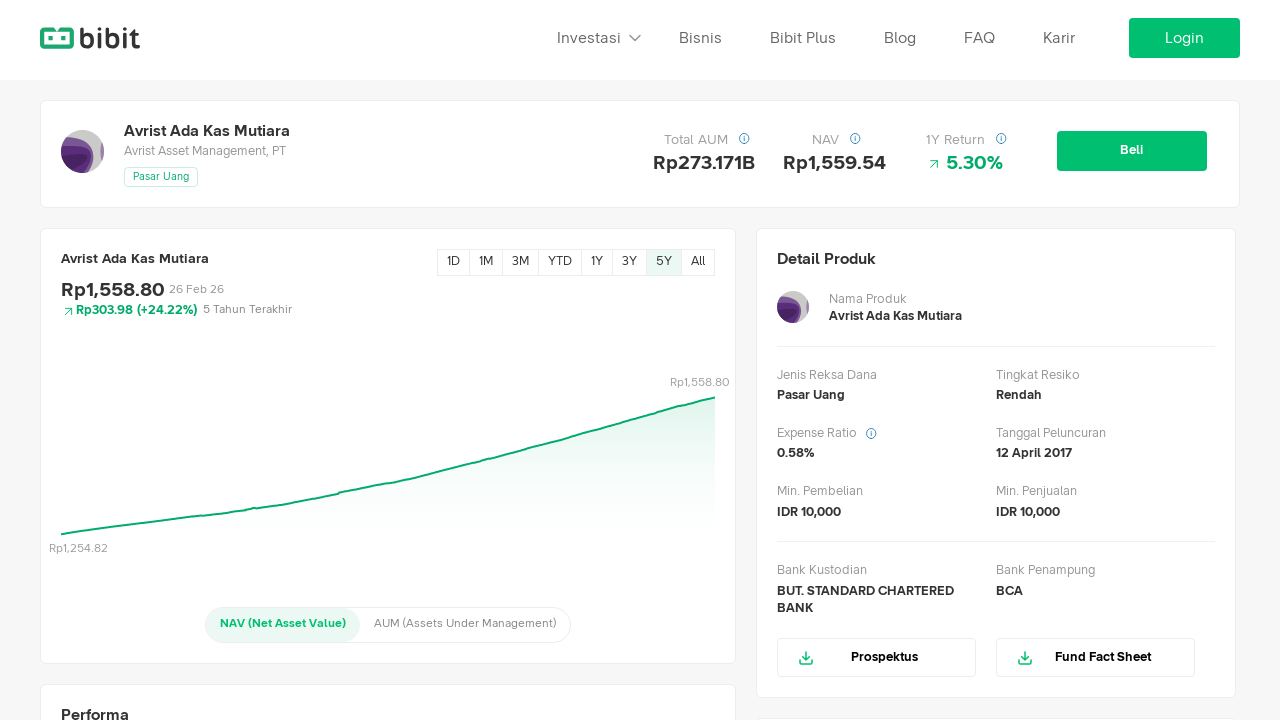

Located the chart SVG element for hover interaction
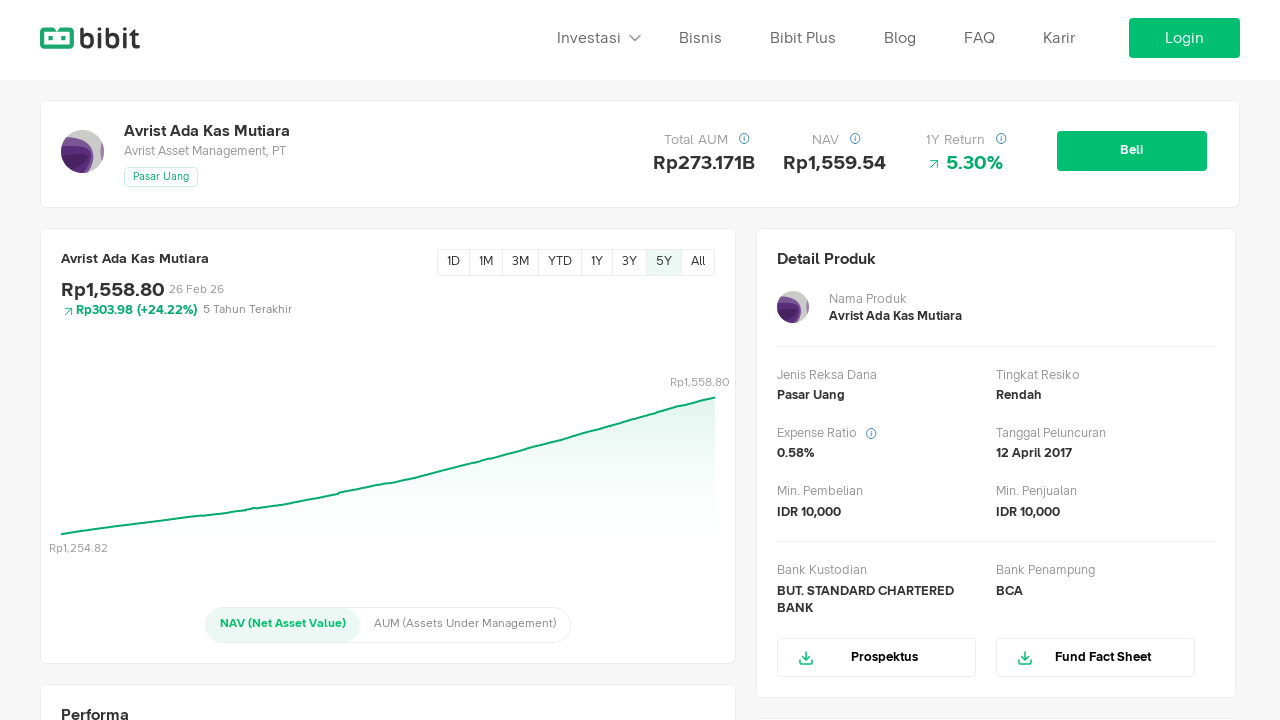

Hovered over the chart to trigger tooltip display at (388, 474) on svg >> nth=0
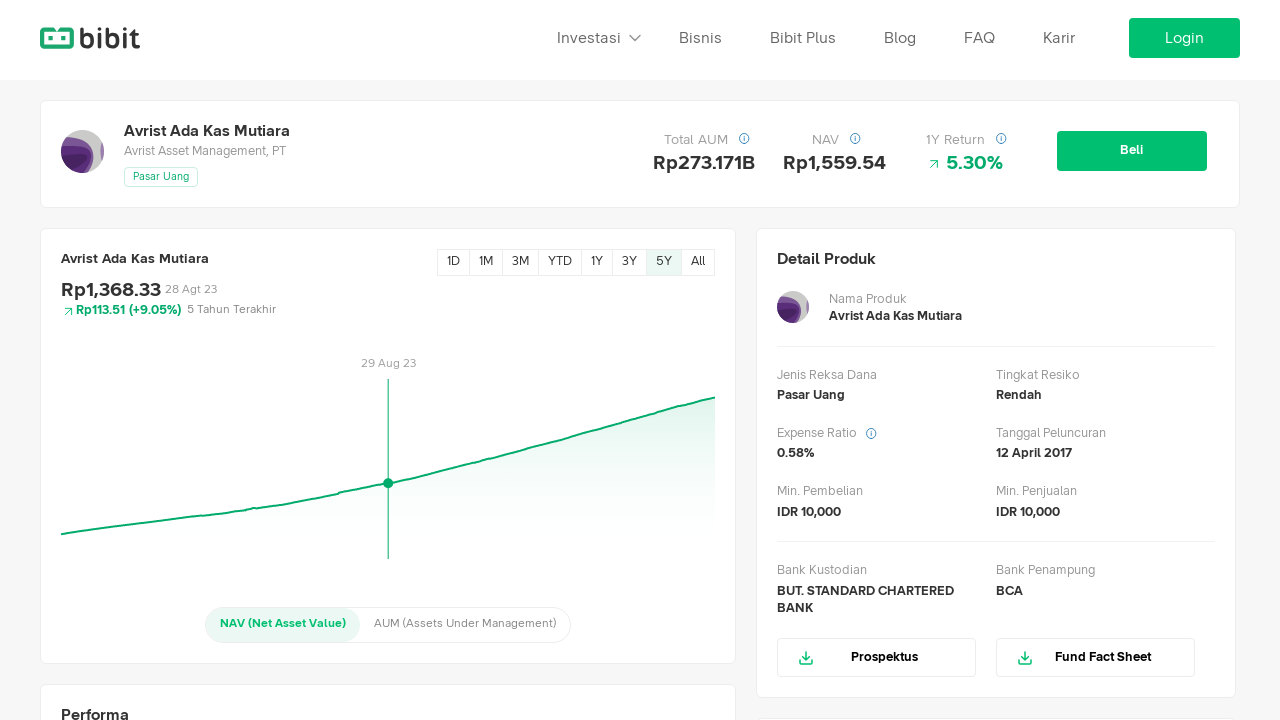

Tooltip value header navigation element appeared
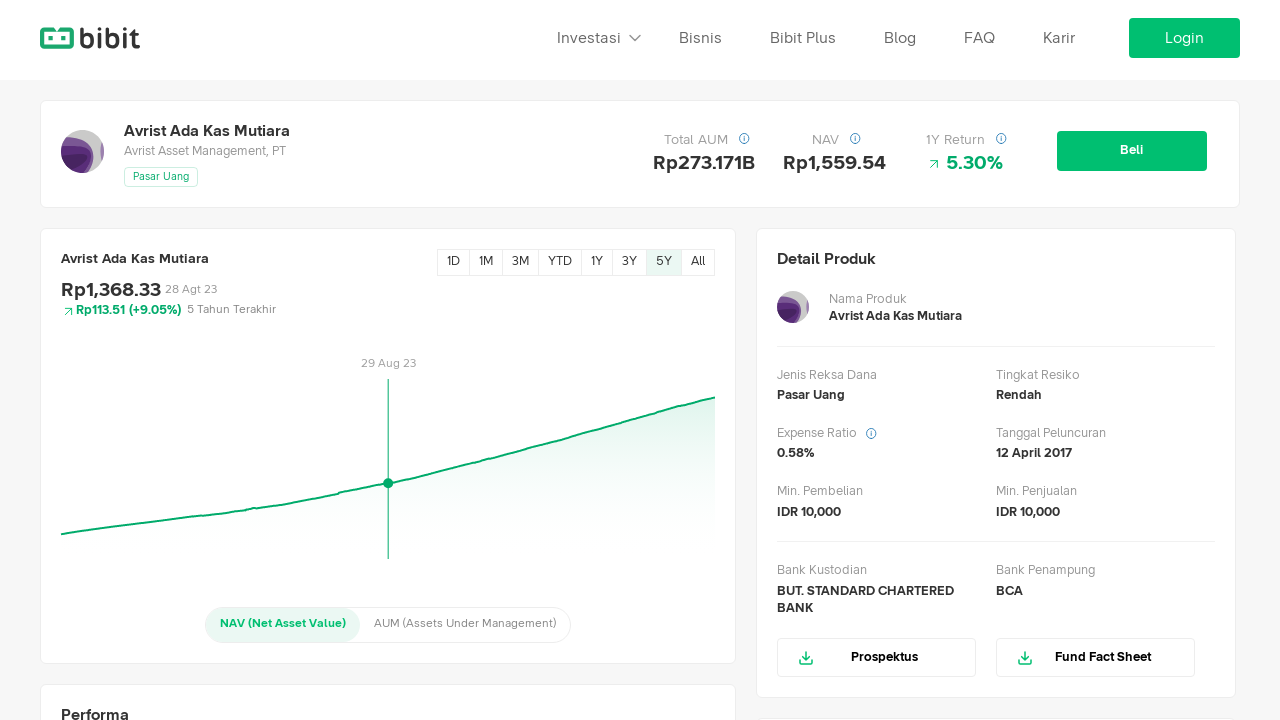

Tooltip date navigation element appeared
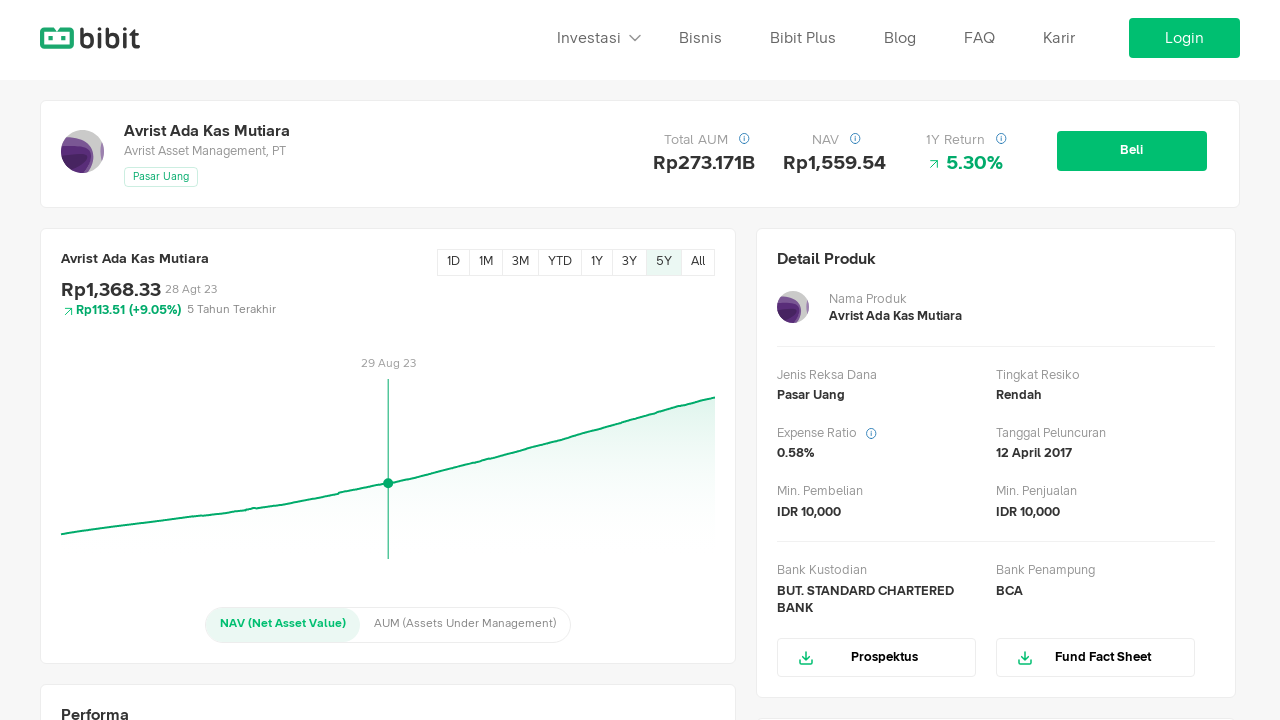

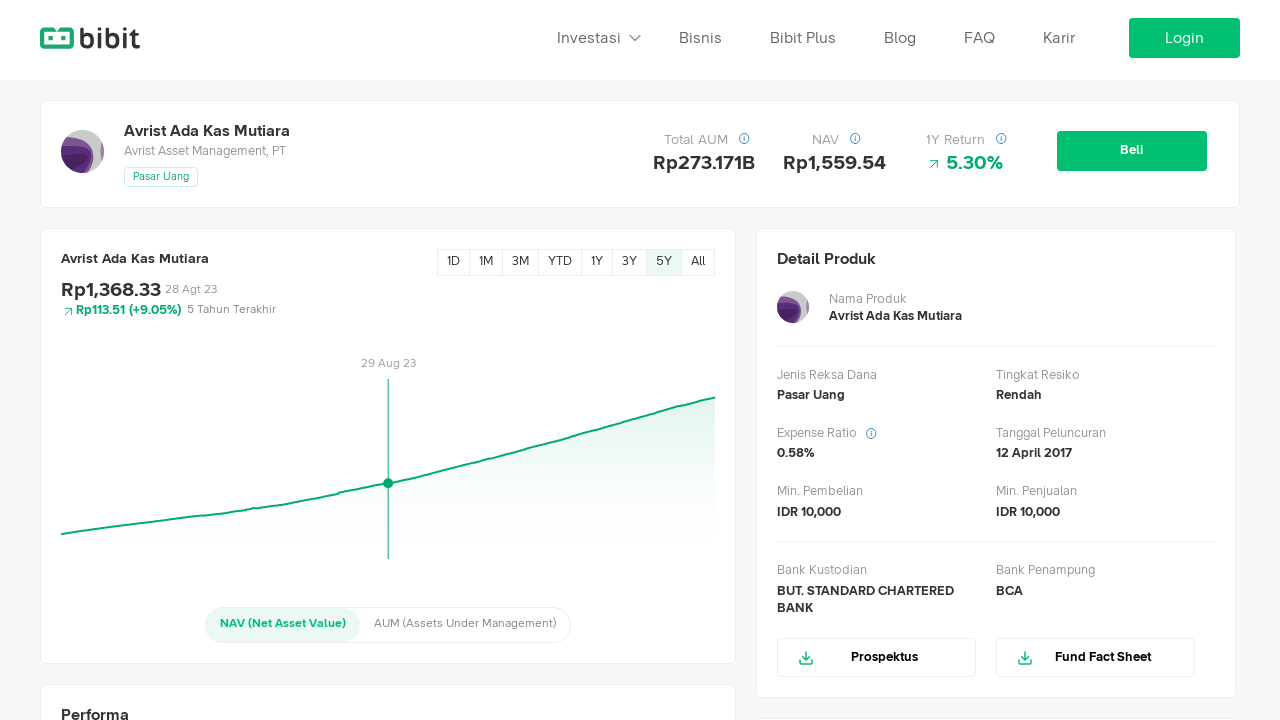